Navigates to a game's suggestions page on RAWG.io, waits for the suggestions to load, scrolls down to load more content, and verifies game cards are displayed with their platforms and metascores.

Starting URL: https://rawg.io/games/the-witcher-3-wild-hunt/suggestions

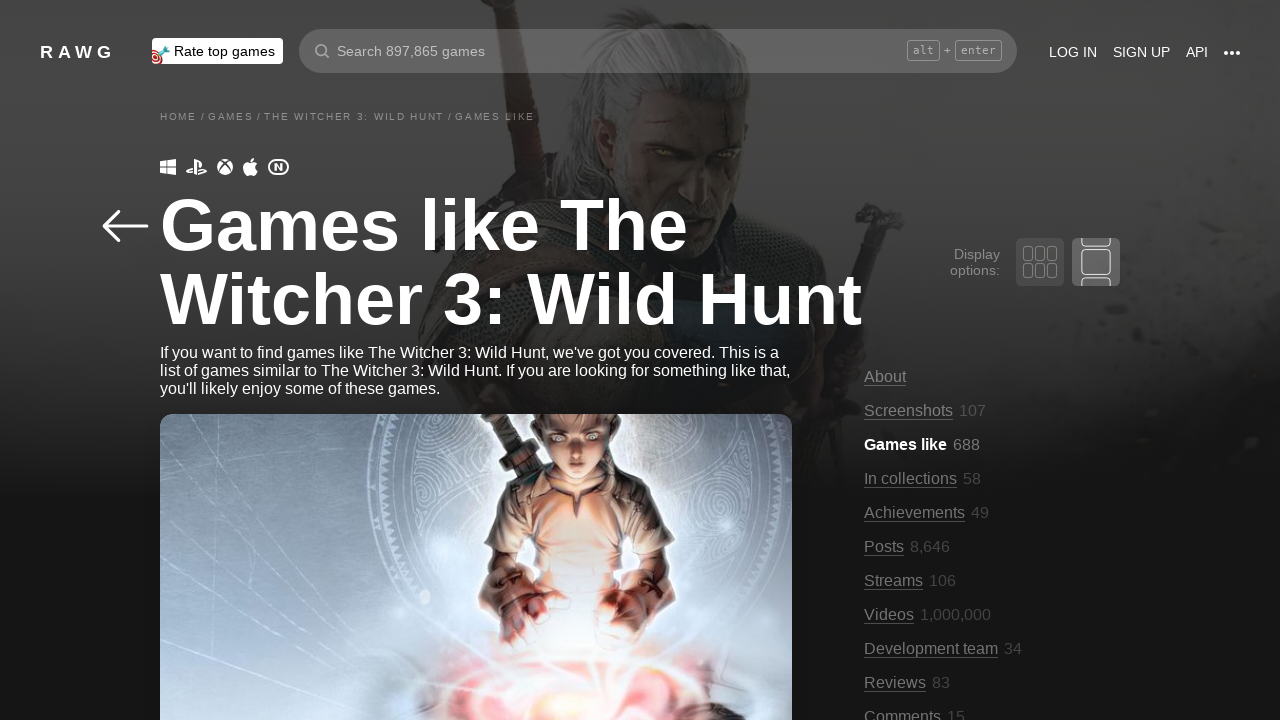

Waited for game suggestions container to load
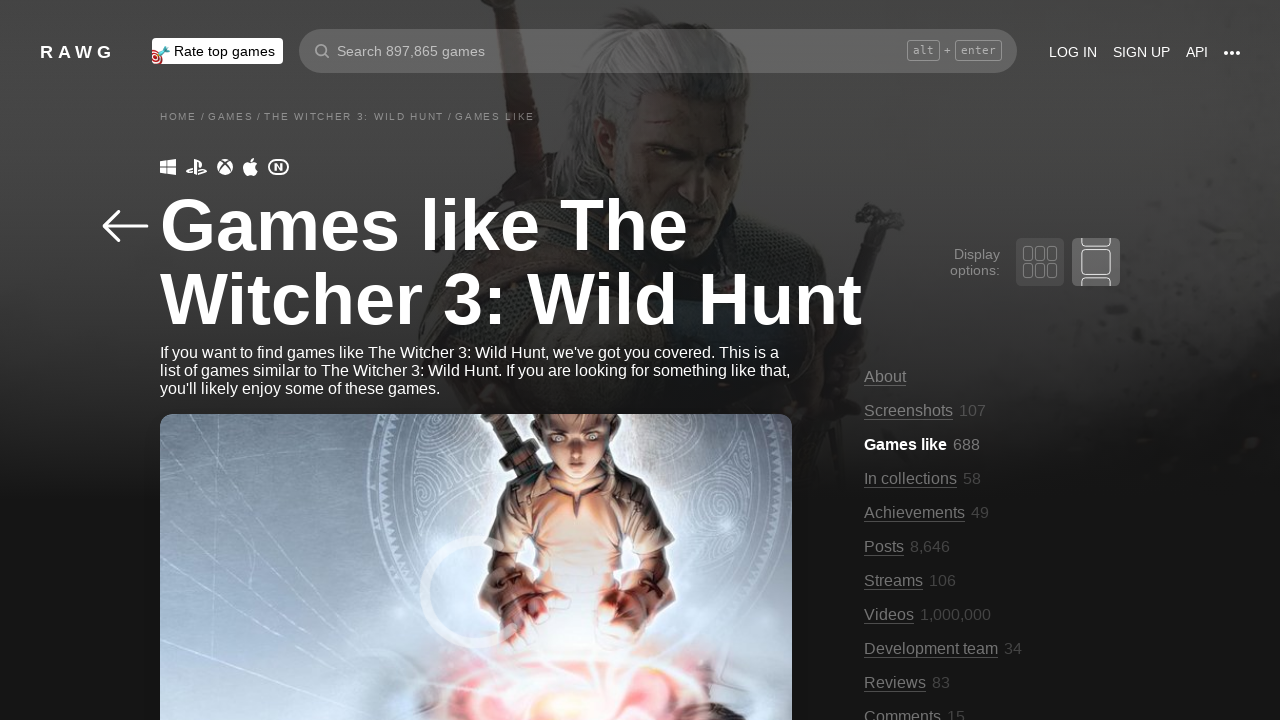

Waited 3 seconds for suggestions to fully render
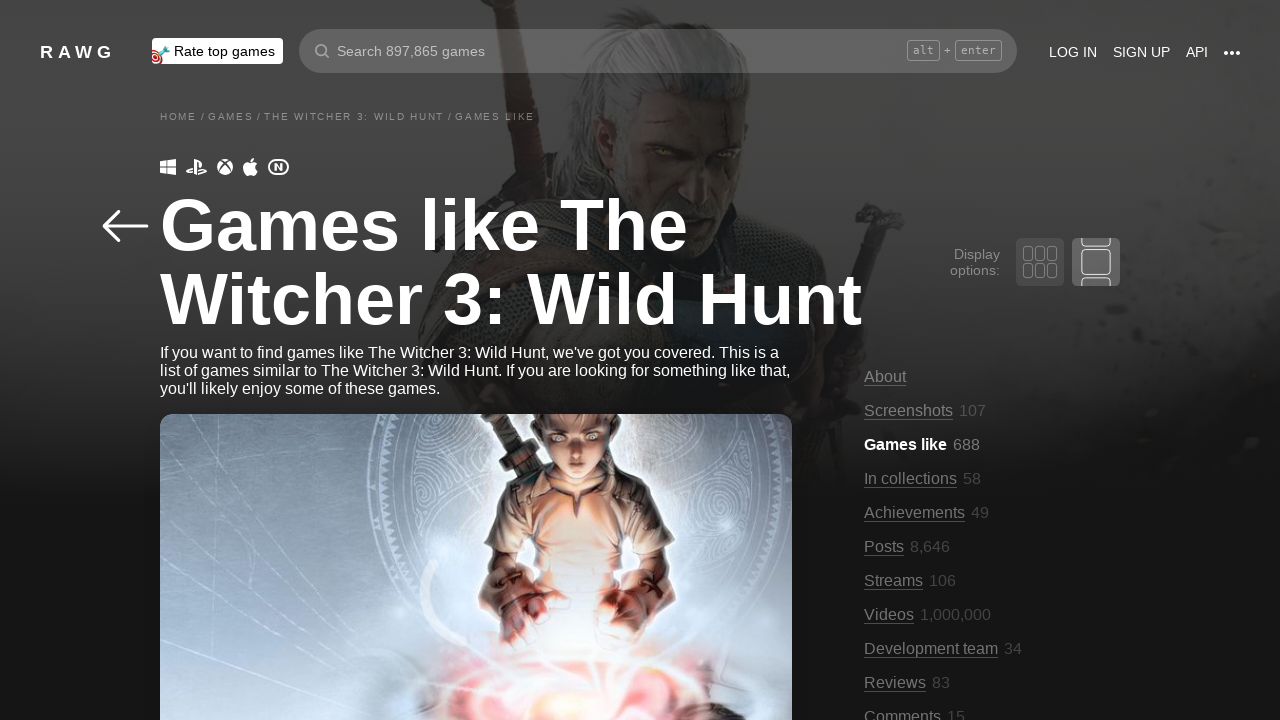

Retrieved initial page scroll height
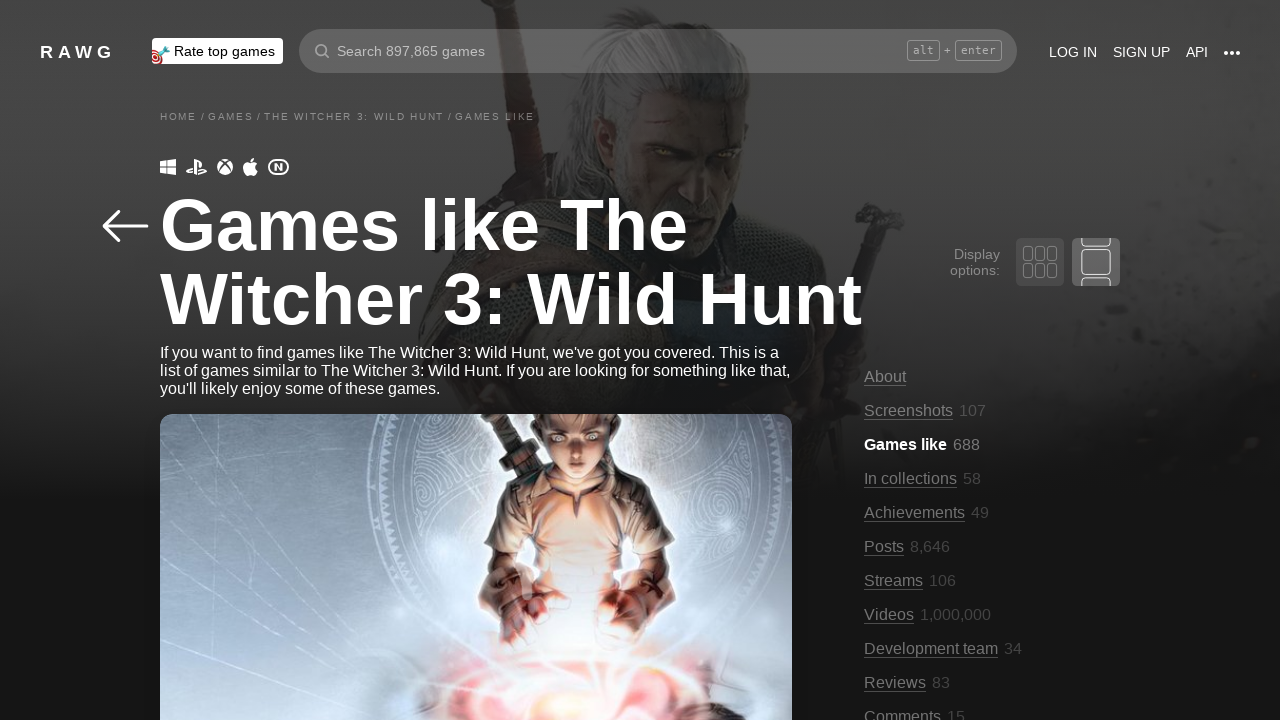

Scrolled to bottom of page (scroll 1/5)
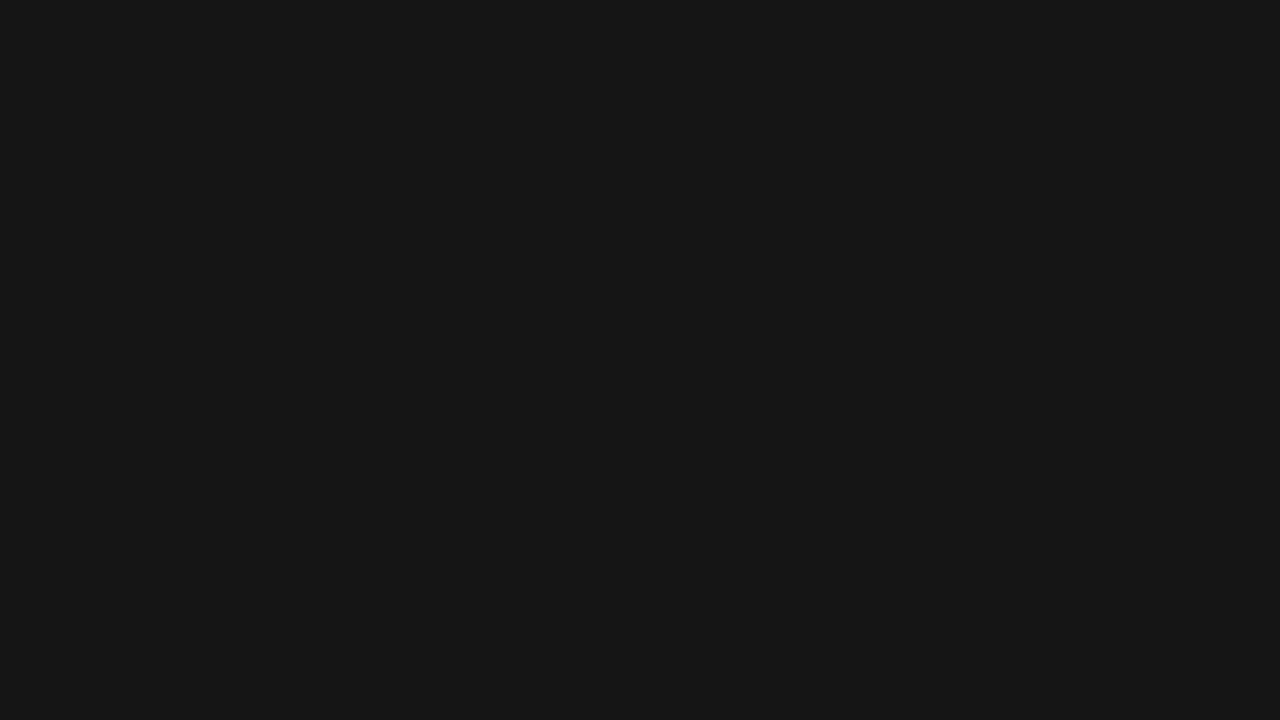

Waited 2 seconds for new content to load after scrolling
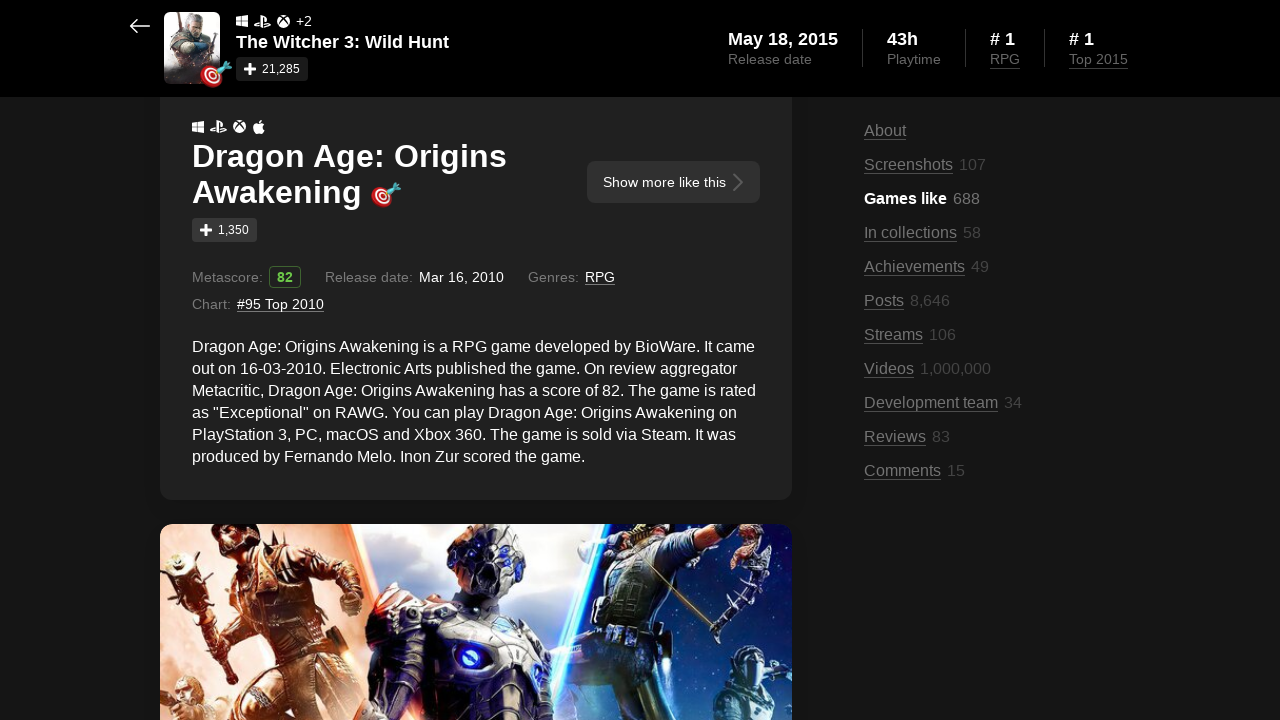

Retrieved new page scroll height after loading content
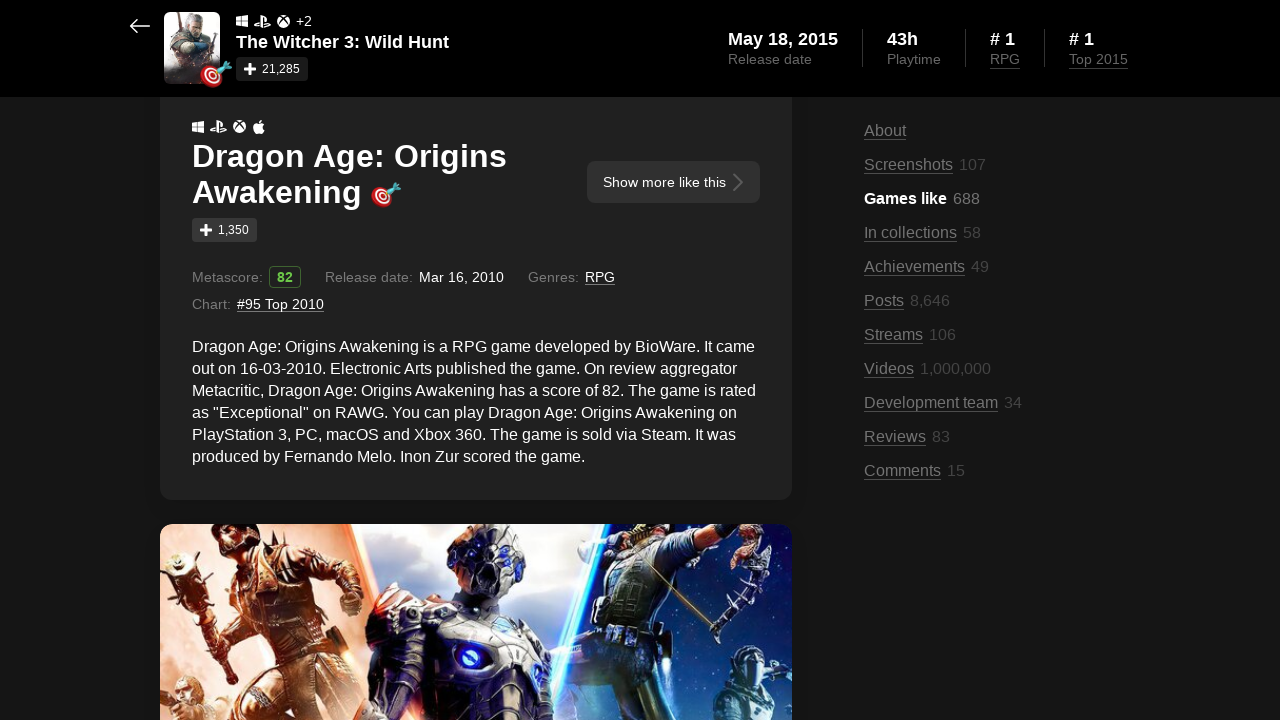

Found 24 game cards on the page
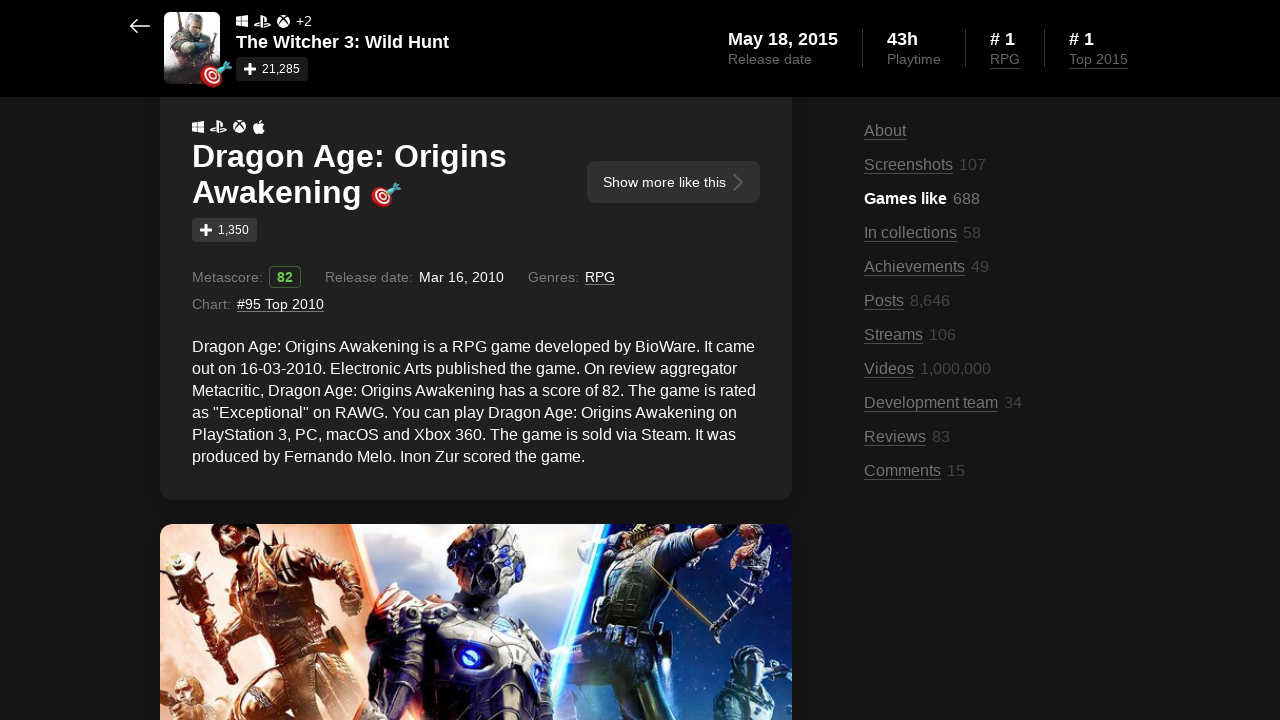

Scrolled to bottom of page (scroll 2/5)
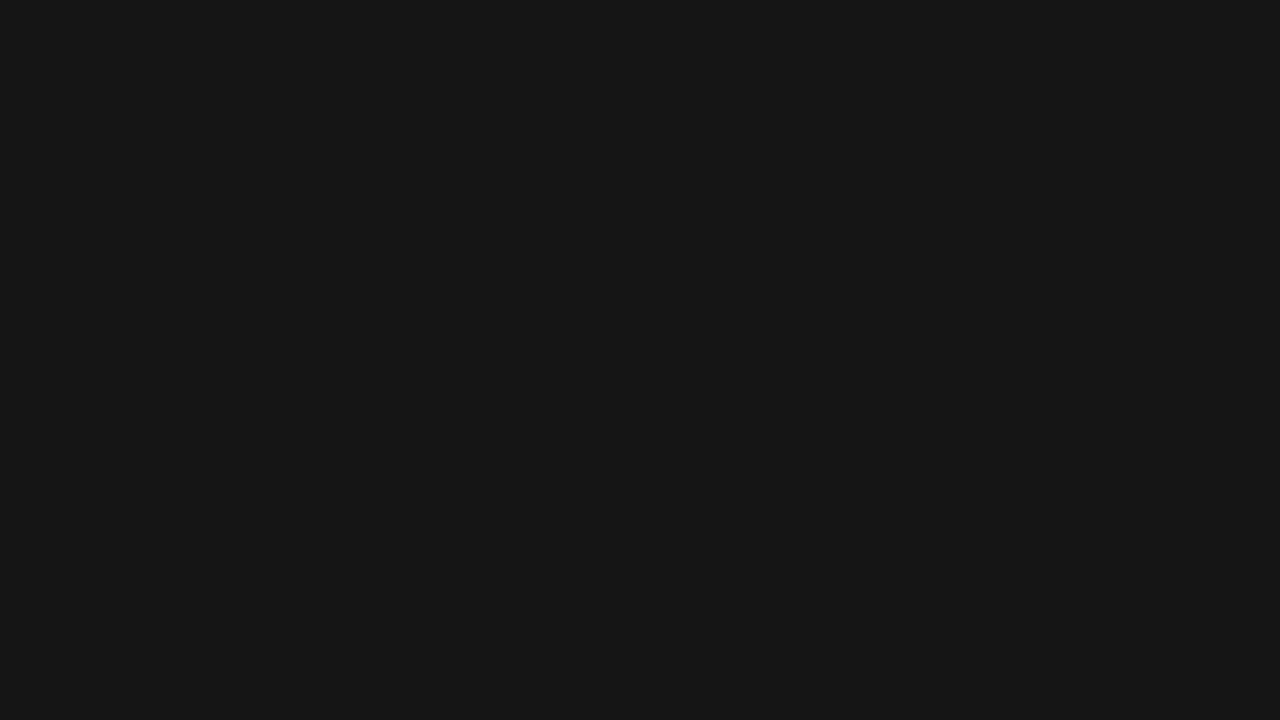

Waited 2 seconds for new content to load after scrolling
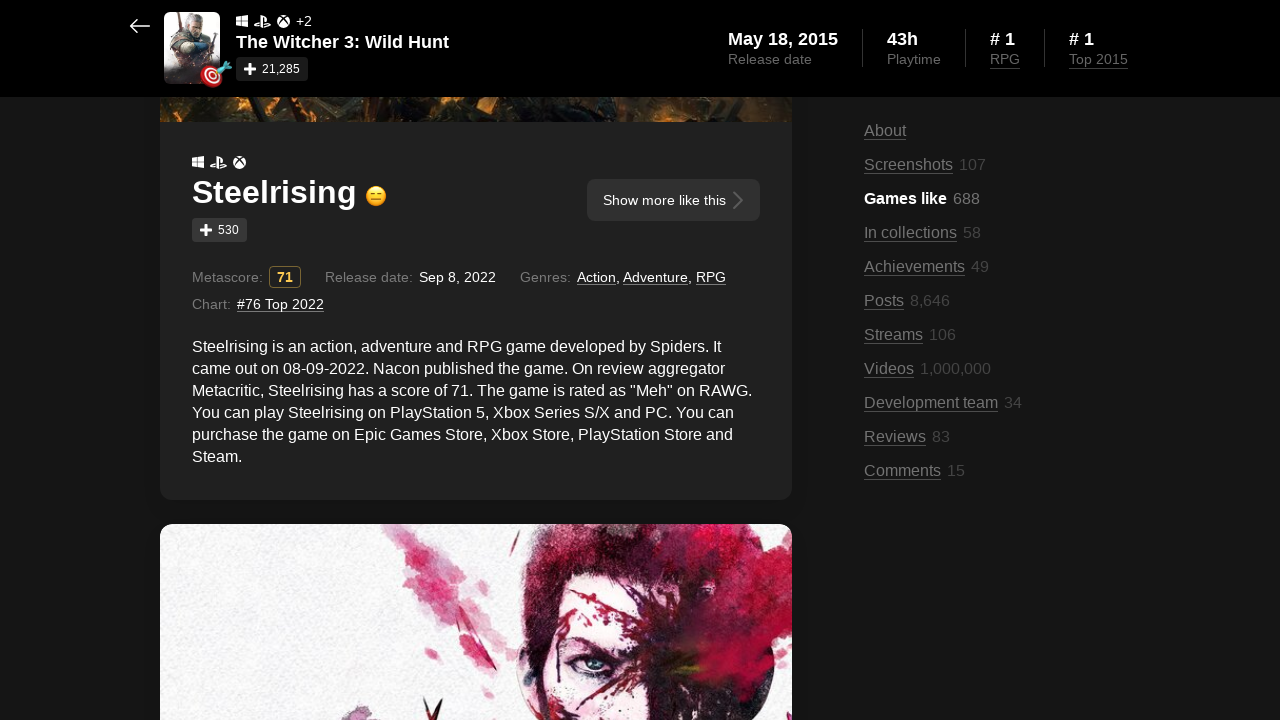

Retrieved new page scroll height after loading content
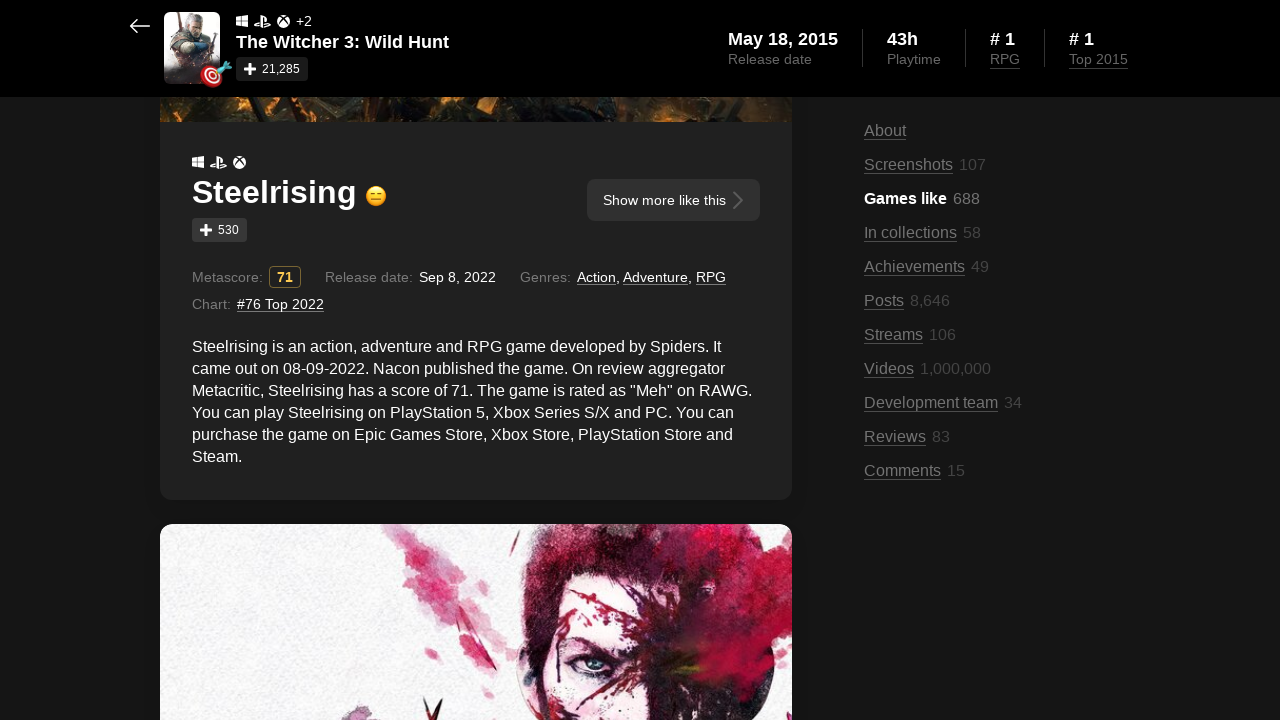

Found 36 game cards on the page
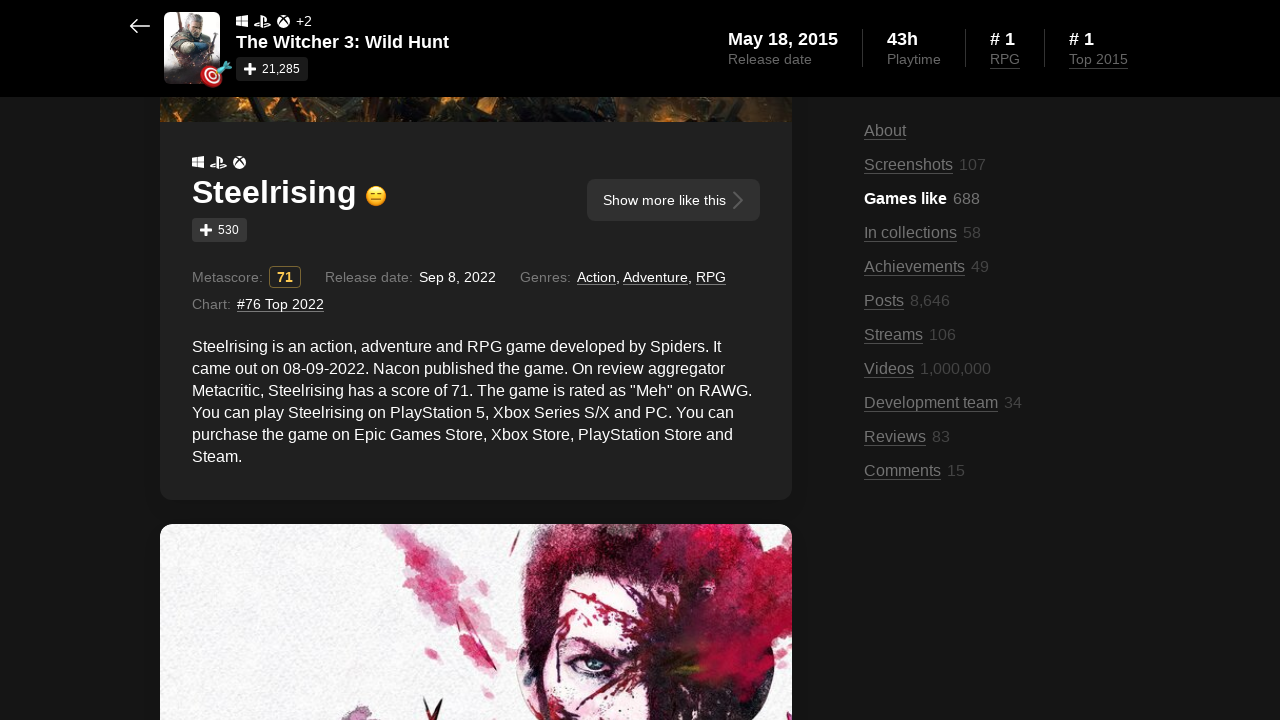

Reached end of content or loaded sufficient games, stopping scroll
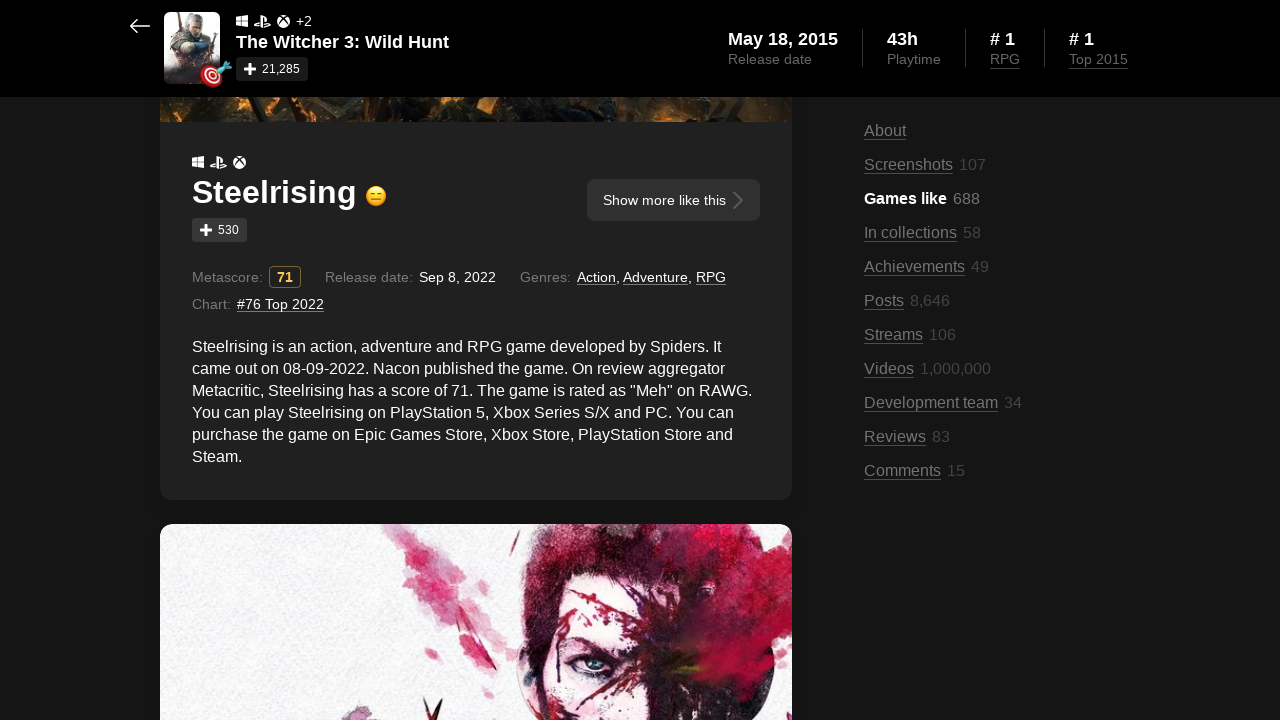

Verified game cards are present on the page
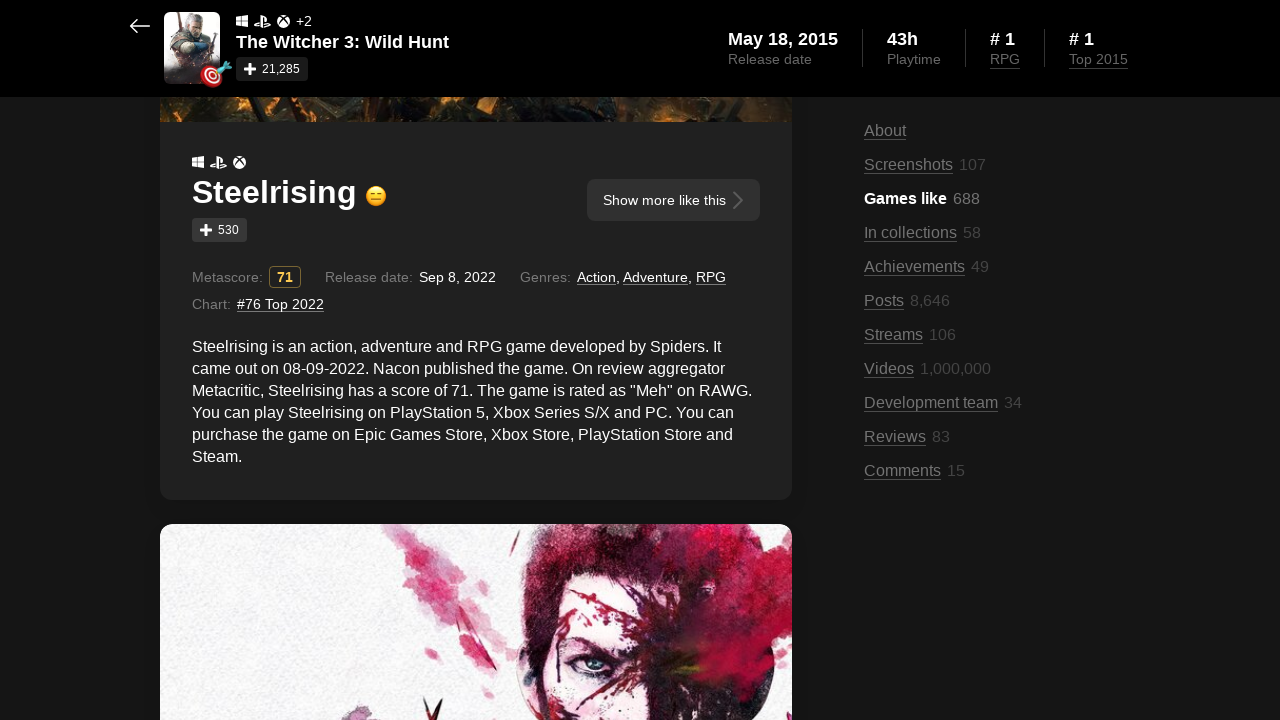

Verified platform indicators are displayed for games
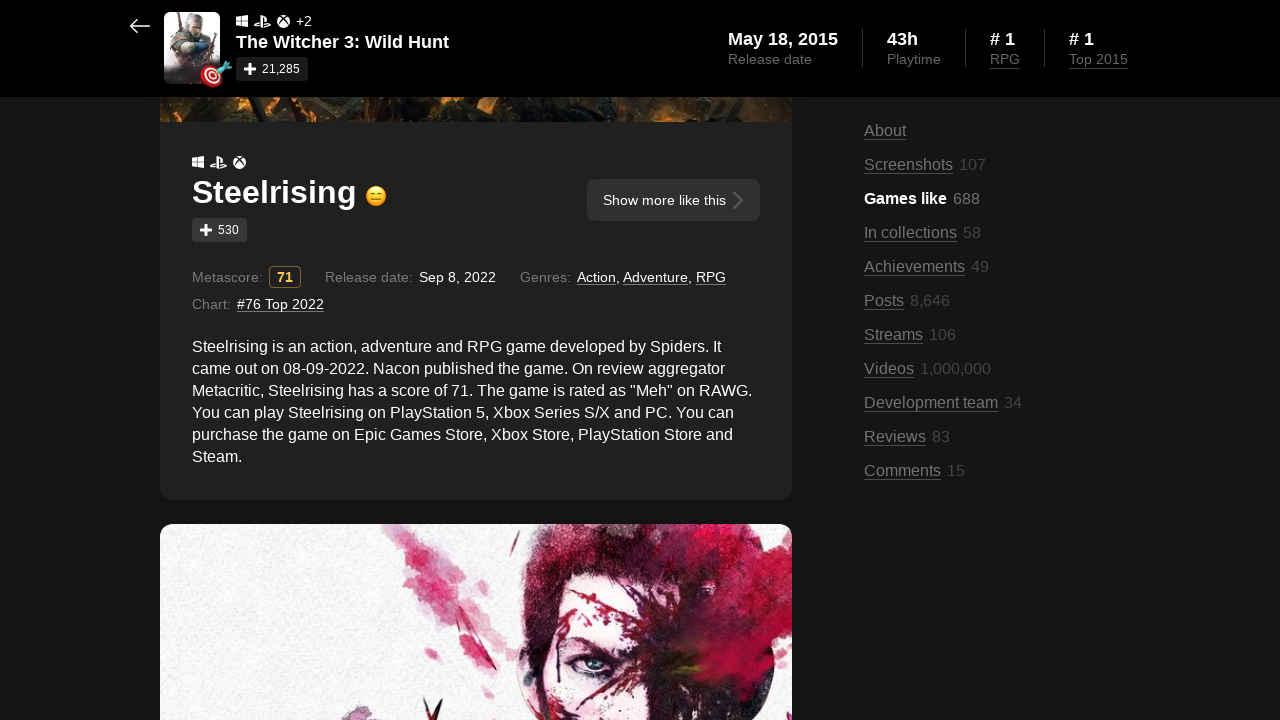

Verified at least one game link is present and clickable
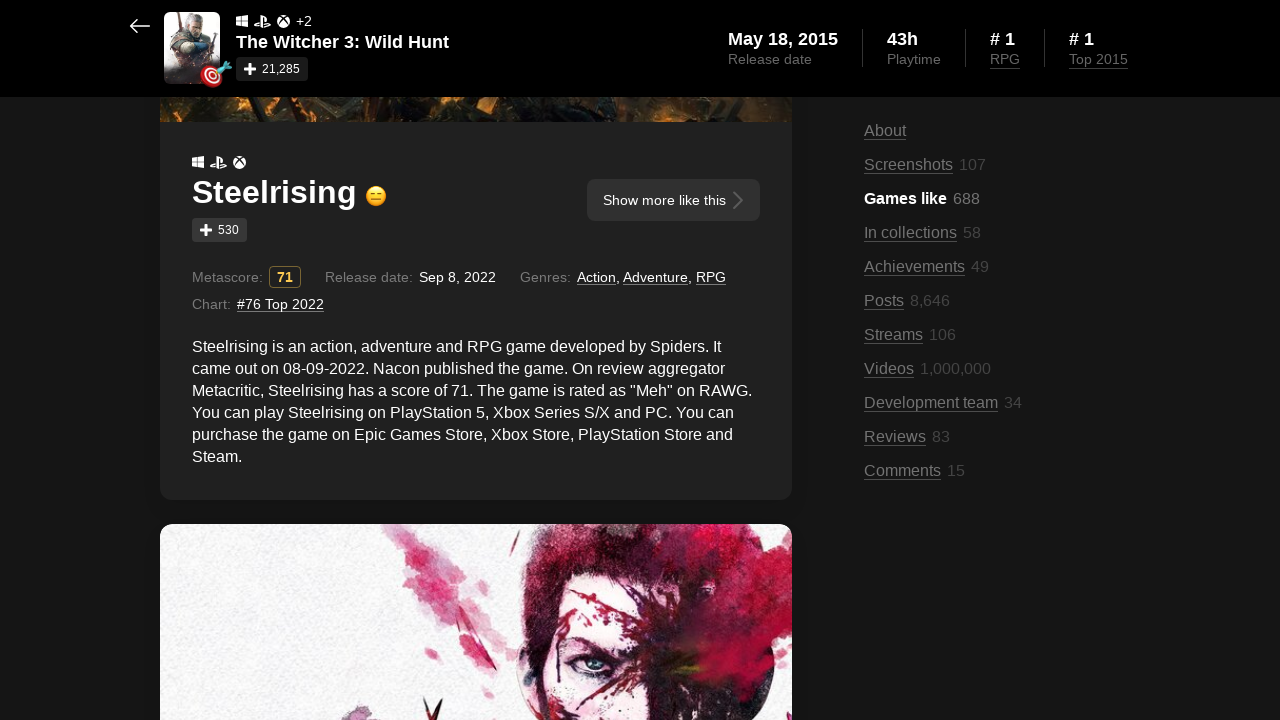

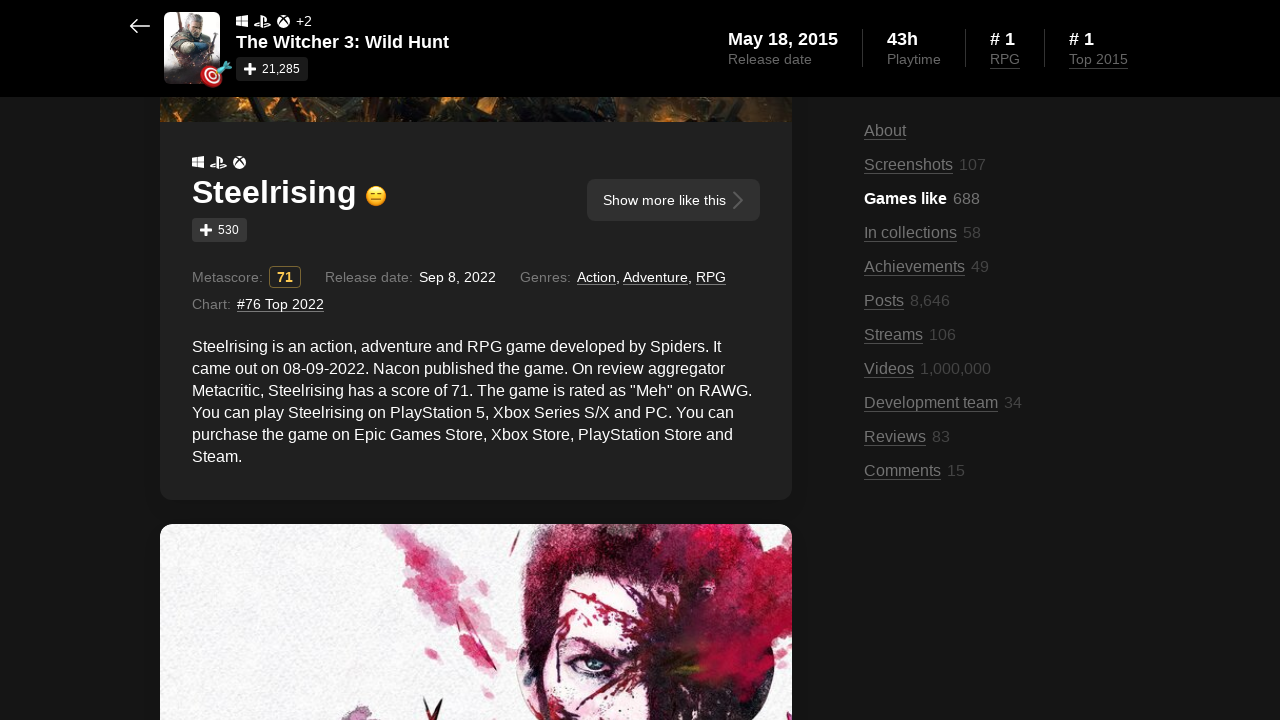